Navigates to a drag and drop demo page and interacts with mouse action elements including drag position and various mobile/laptop accessories

Starting URL: https://demoapps.qspiders.com/ui?scenario=1

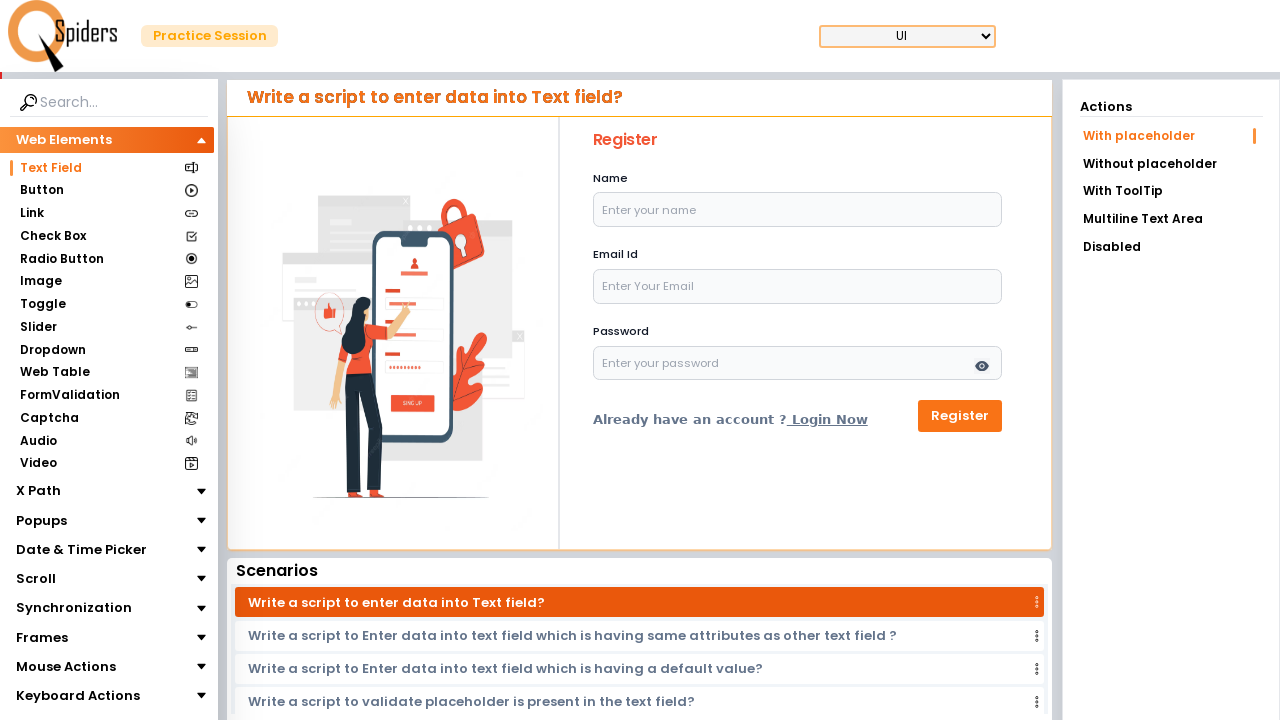

Clicked on Mouse Actions section at (66, 667) on xpath=//section[text()='Mouse Actions']
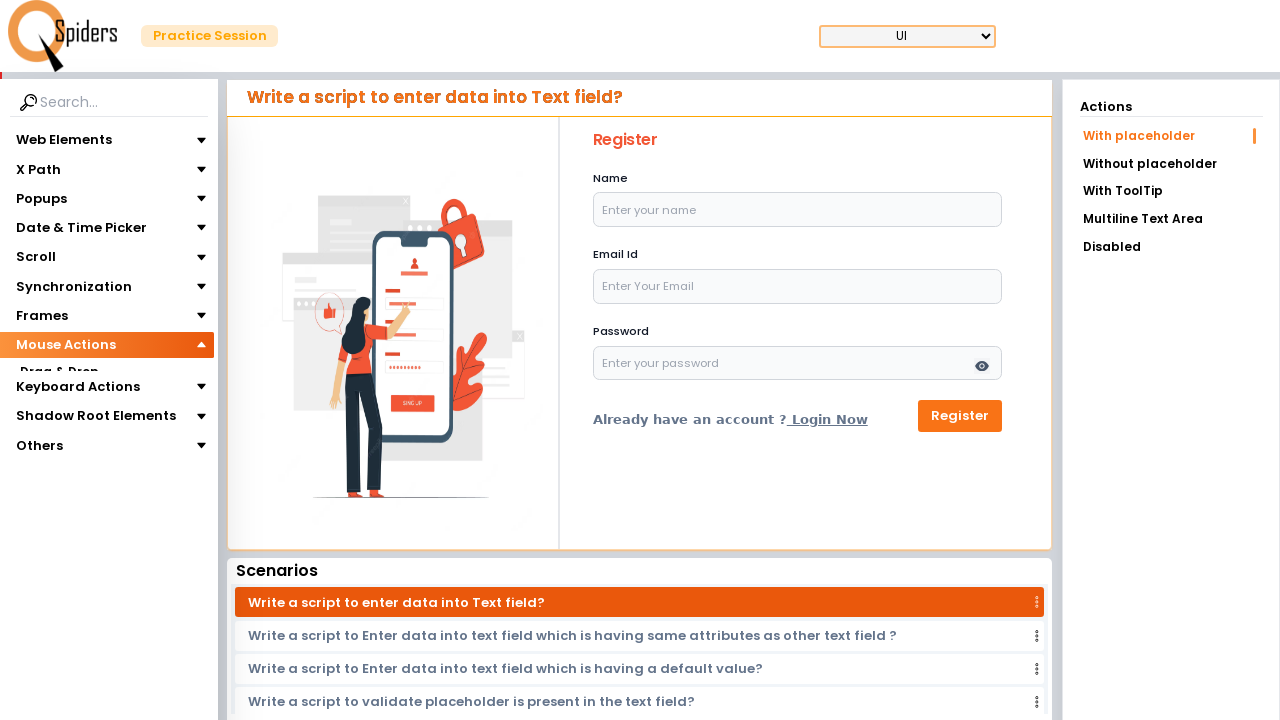

Clicked on Drag & Drop section at (59, 373) on xpath=//section[text()='Drag & Drop']
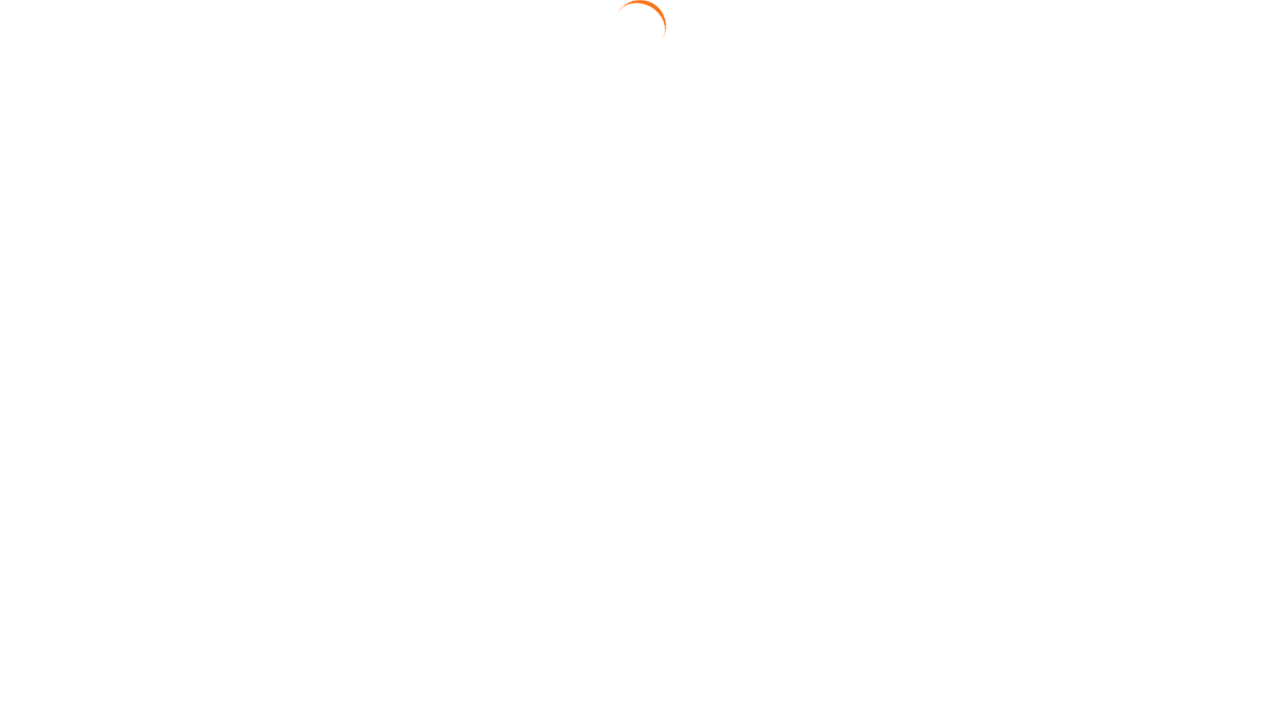

Clicked on Drag Position link at (1171, 193) on xpath=//a[text()='Drag Position']
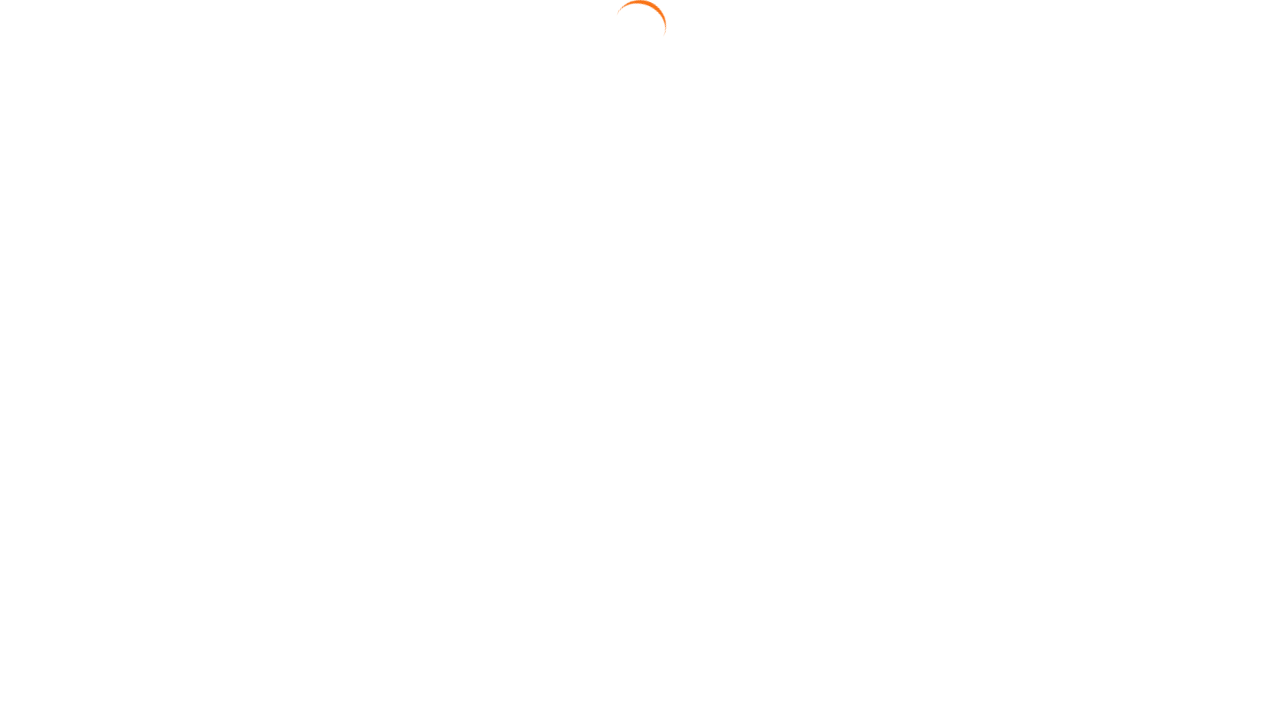

Waited for drag and drop elements to load
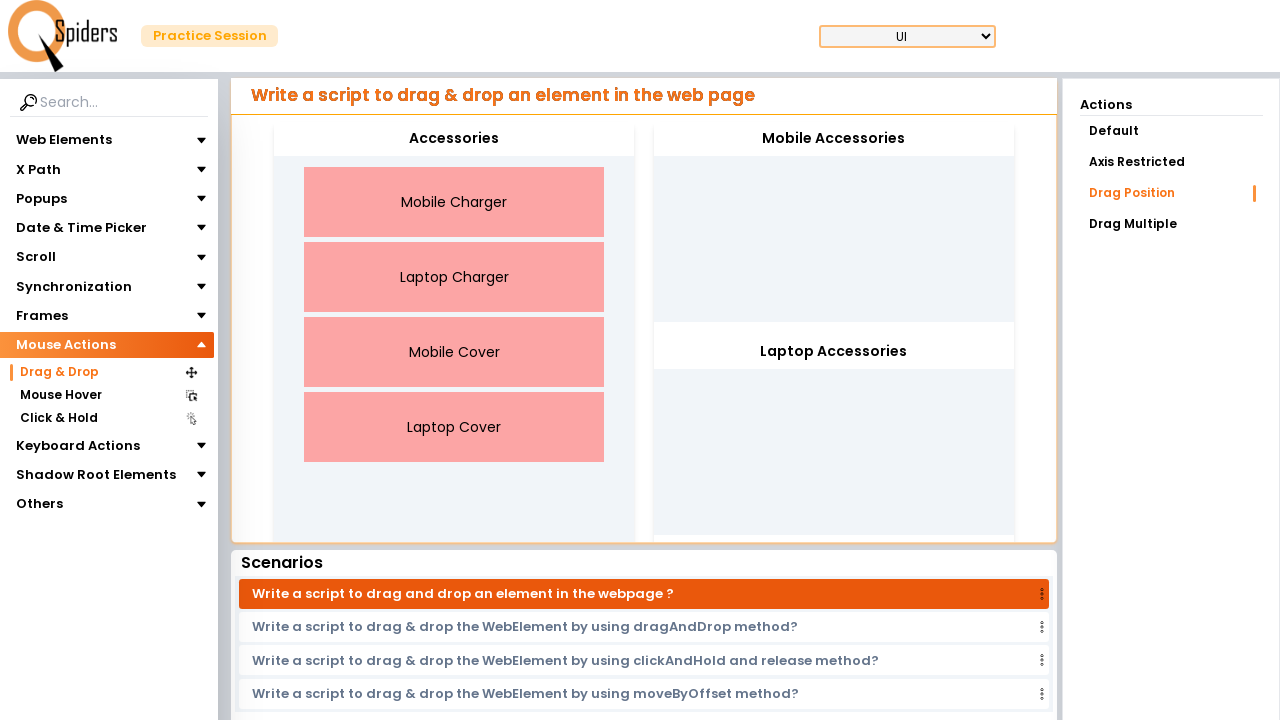

Dragged Mobile Charger to Mobile Accessories at (834, 139)
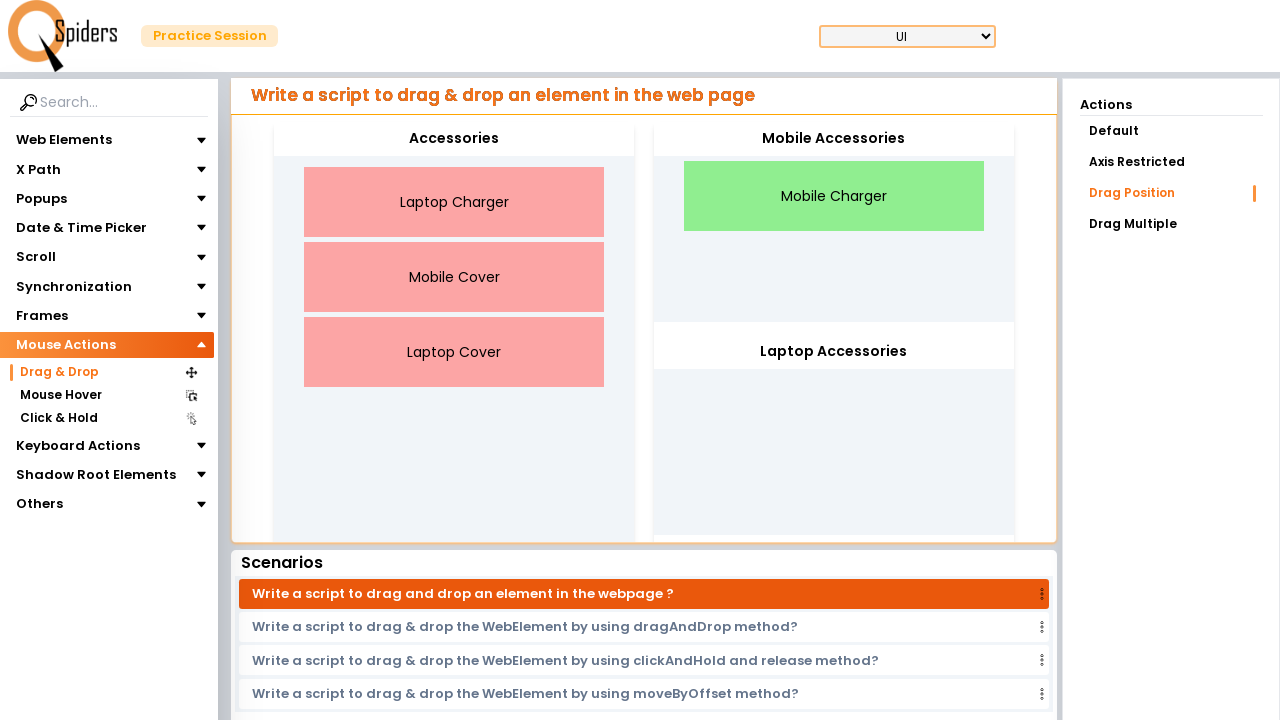

Dragged Laptop Charger to Laptop Accessories at (834, 352)
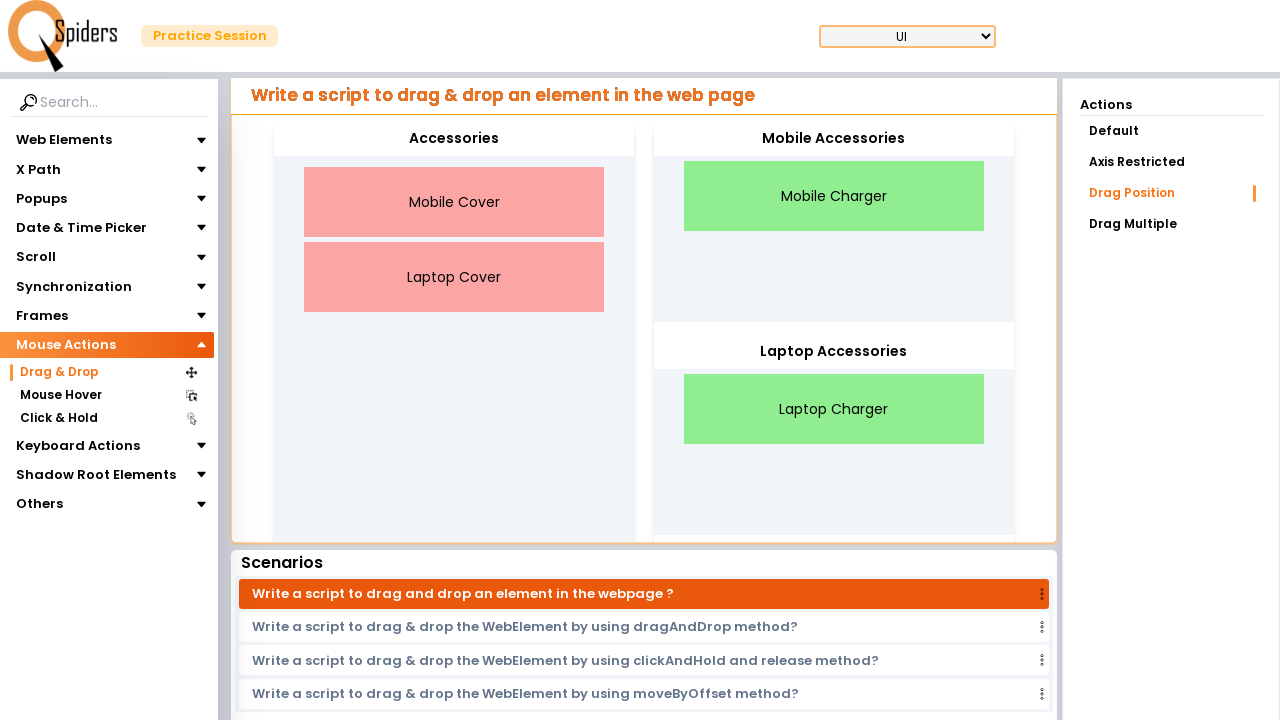

Dragged Mobile Cover to Mobile Accessories at (834, 139)
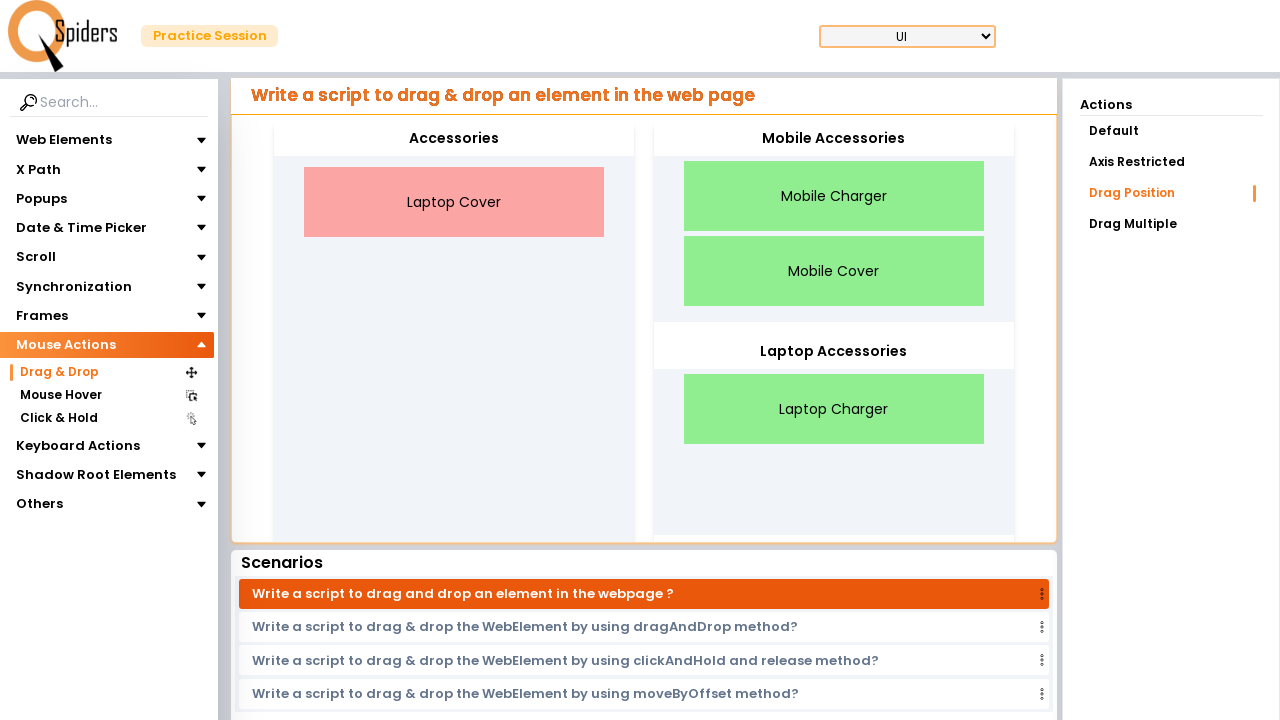

Dragged Laptop Cover to Laptop Accessories at (834, 352)
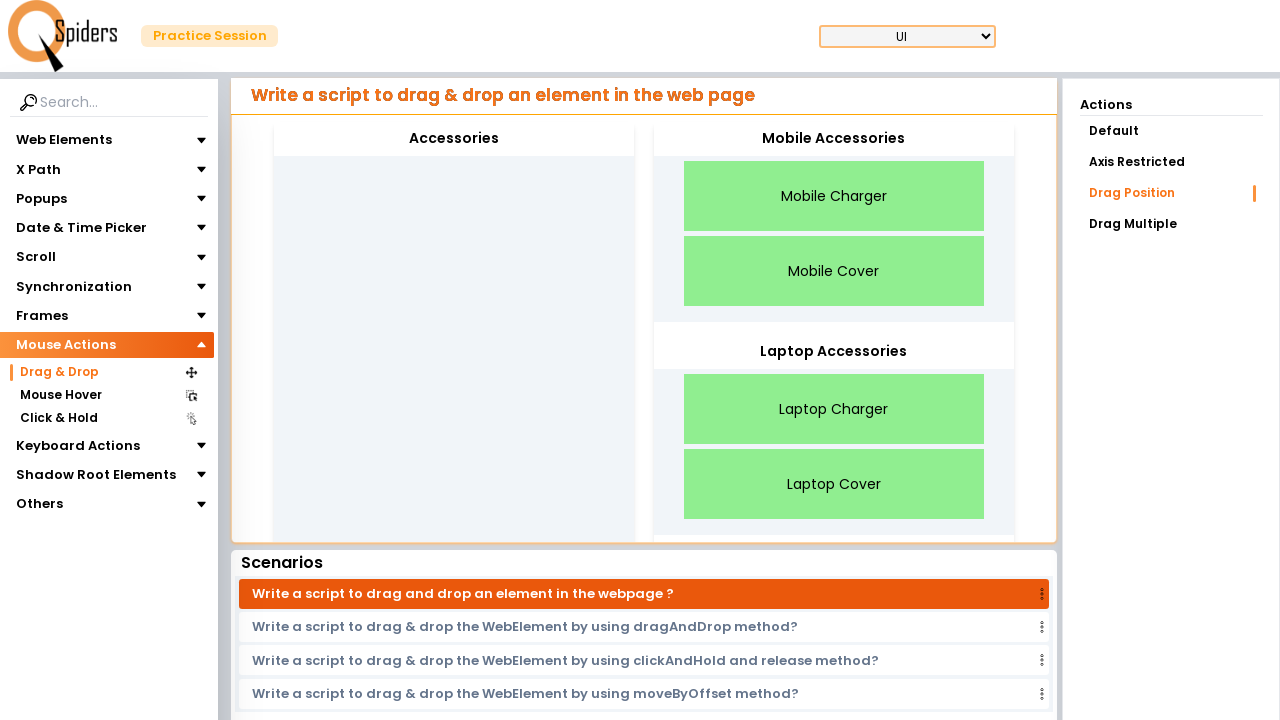

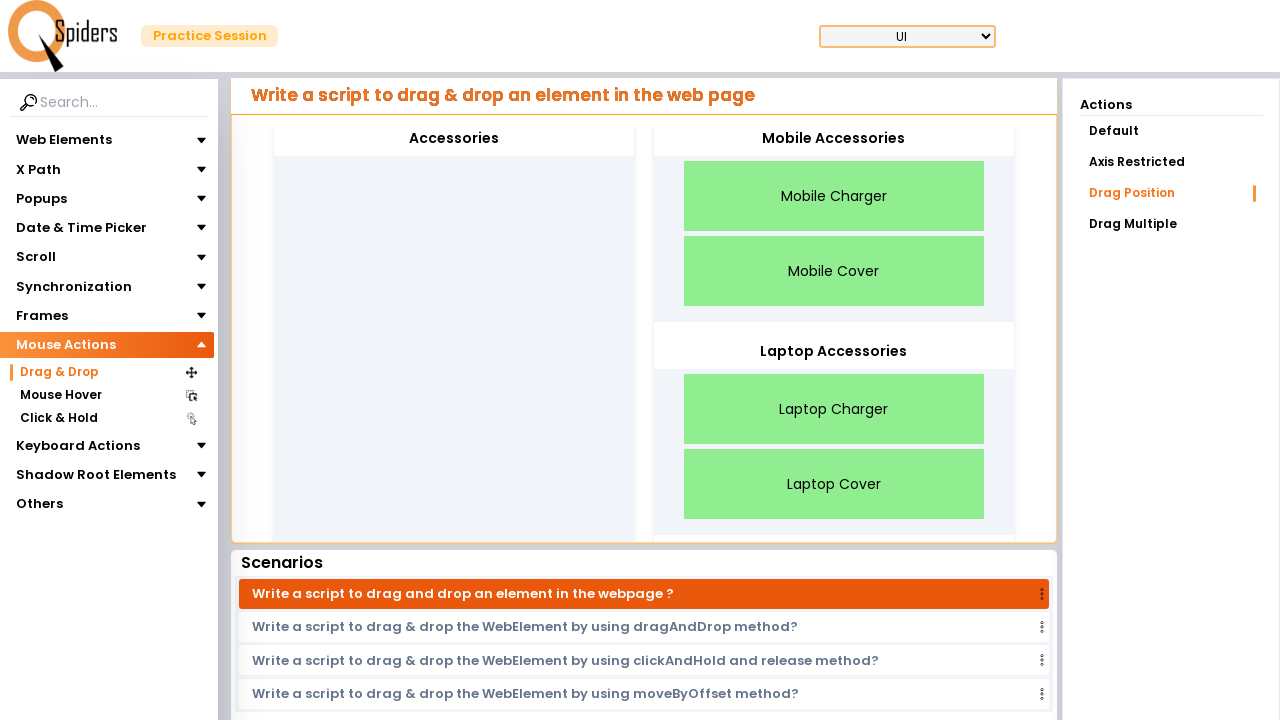